Scrolls down to footer, then programmatically scrolls back to top without using the arrow button and verifies header is visible

Starting URL: https://automationexercise.com/

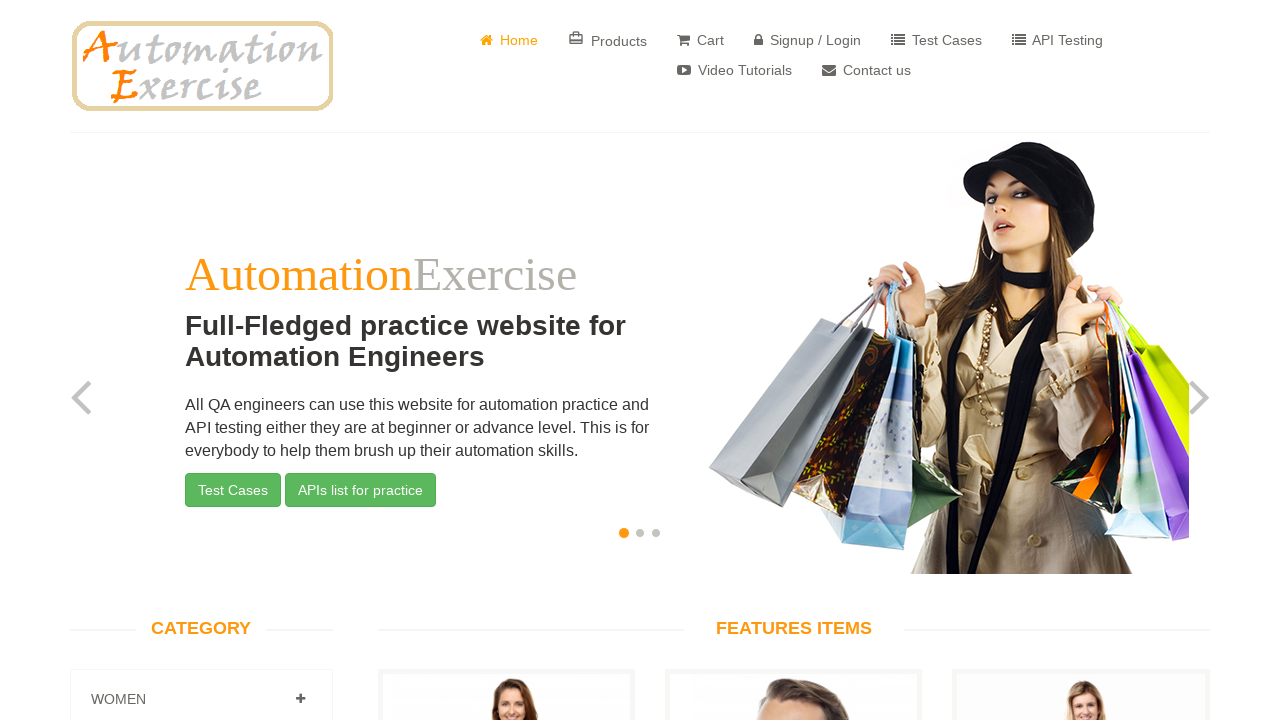

Scrolled to footer
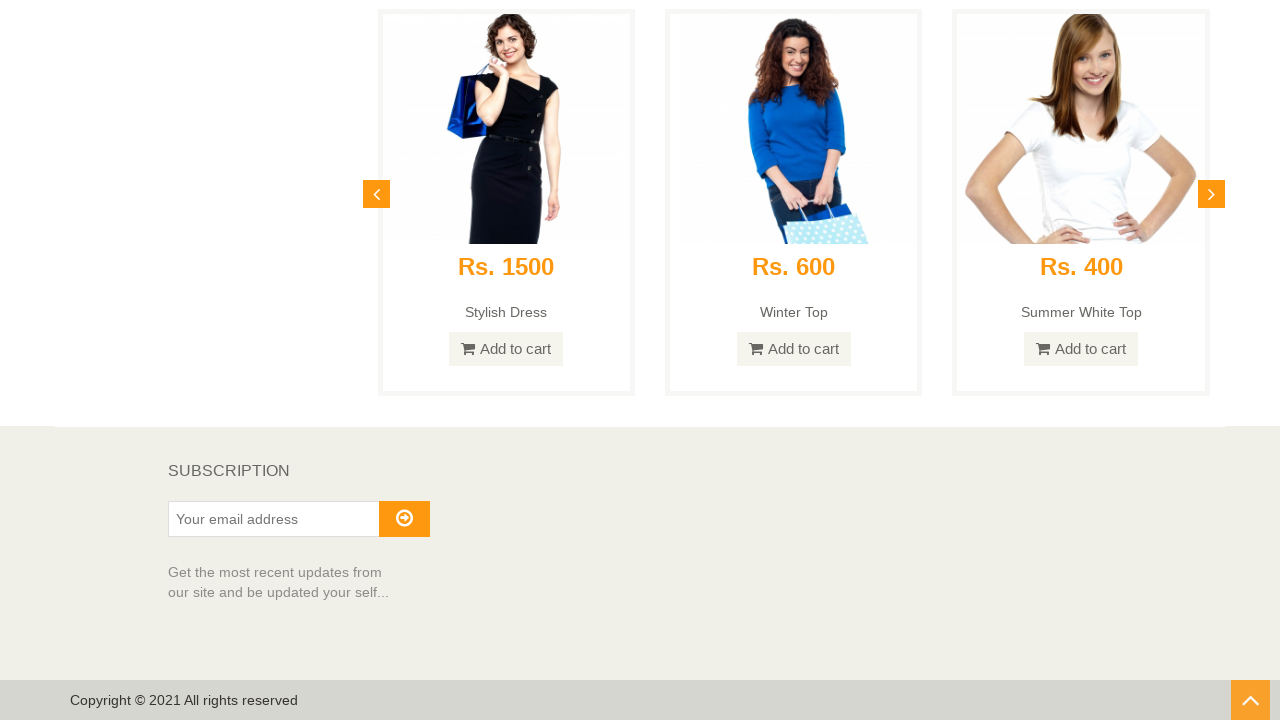

Verified Subscription text is visible in footer
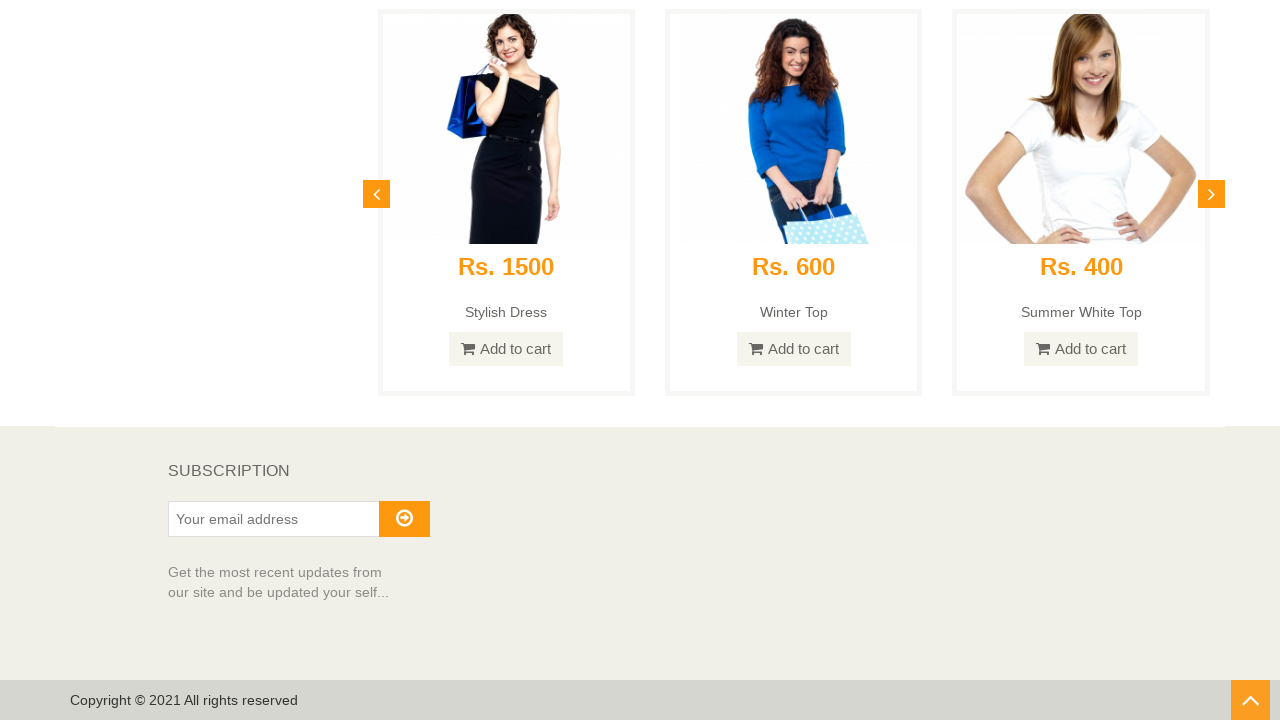

Scrolled back to top using JavaScript without arrow button
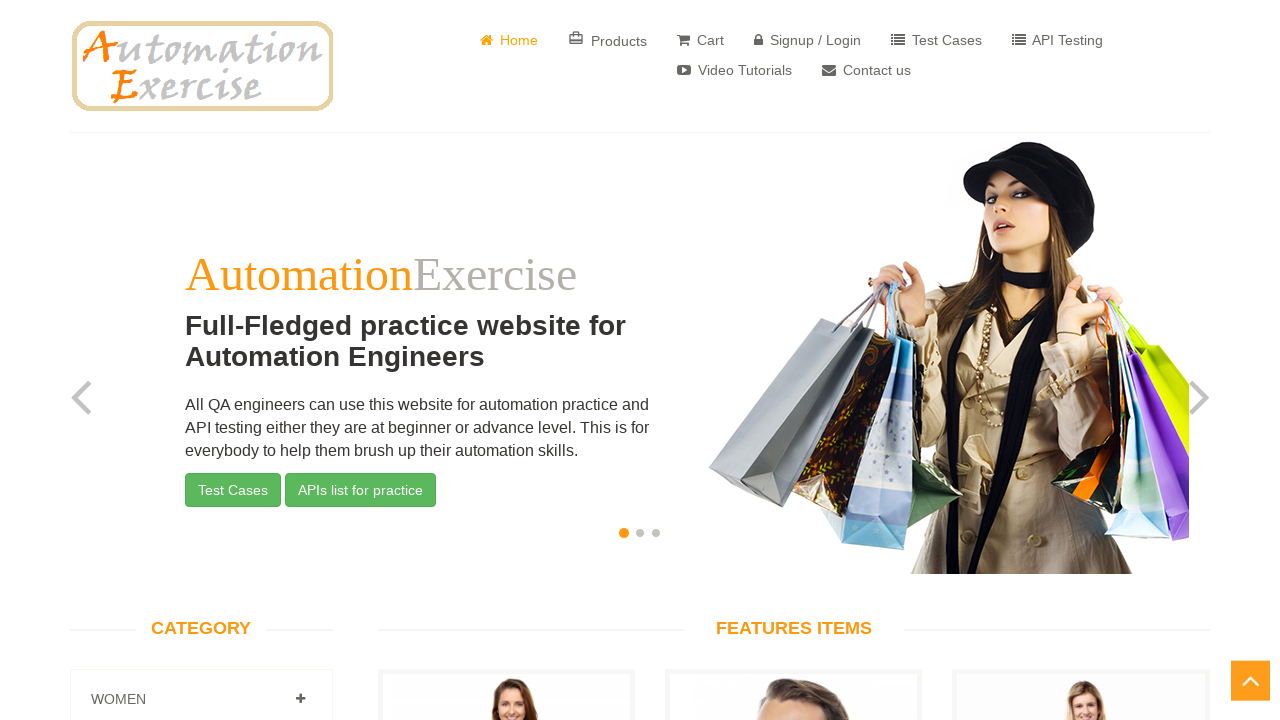

Verified header heading 'Full-Fledged practice website' is visible
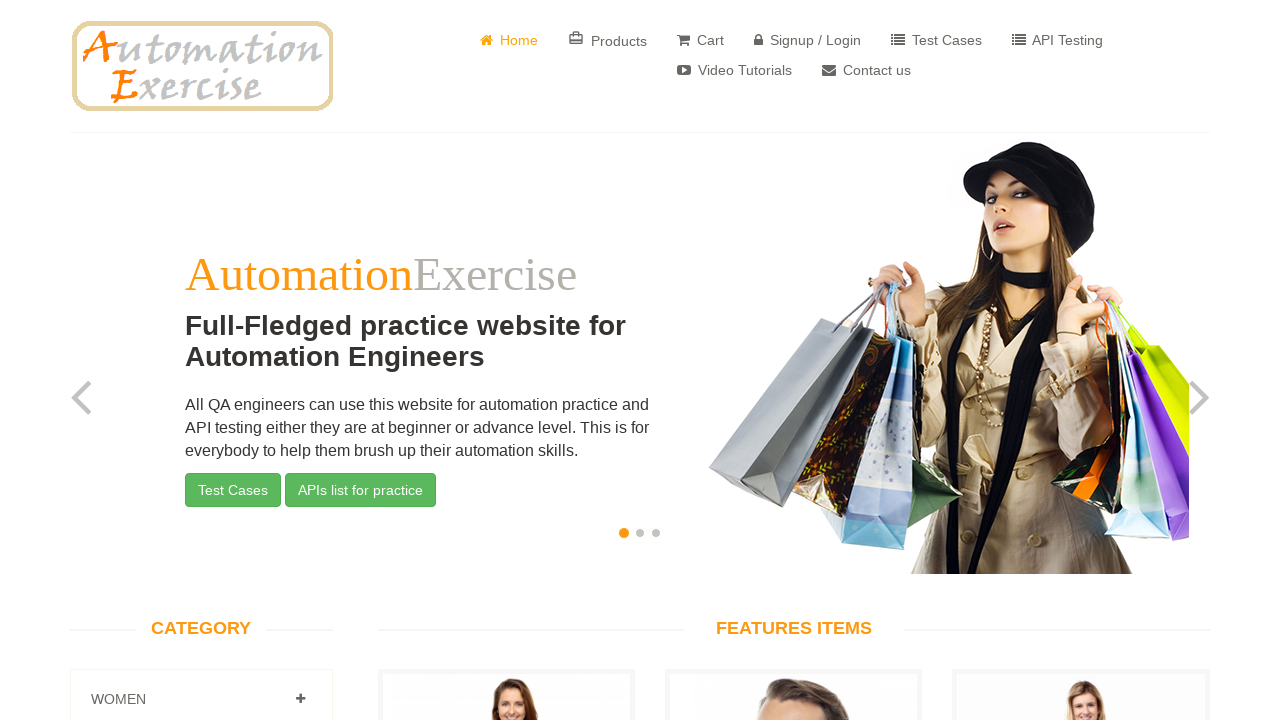

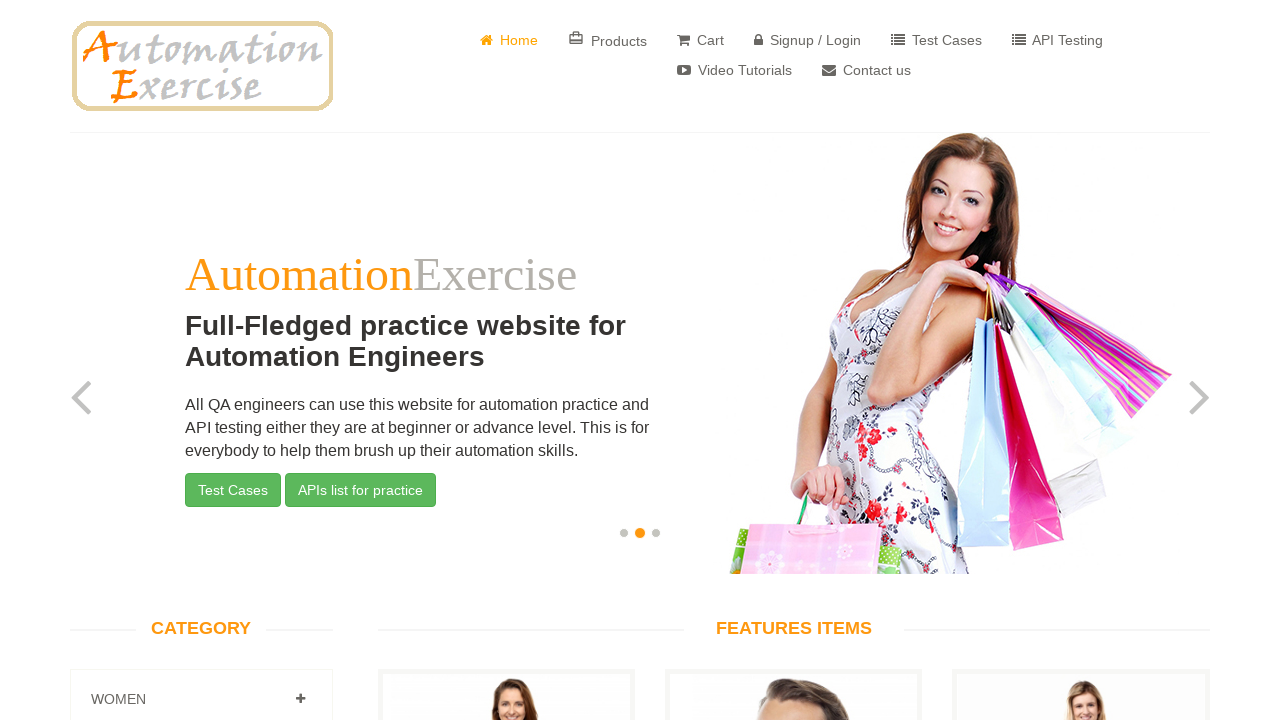